Tests triangle classification with sides (13, 26, 40) that don't form a valid triangle

Starting URL: https://testpages.eviltester.com/styled/apps/triangle/triangle001.html

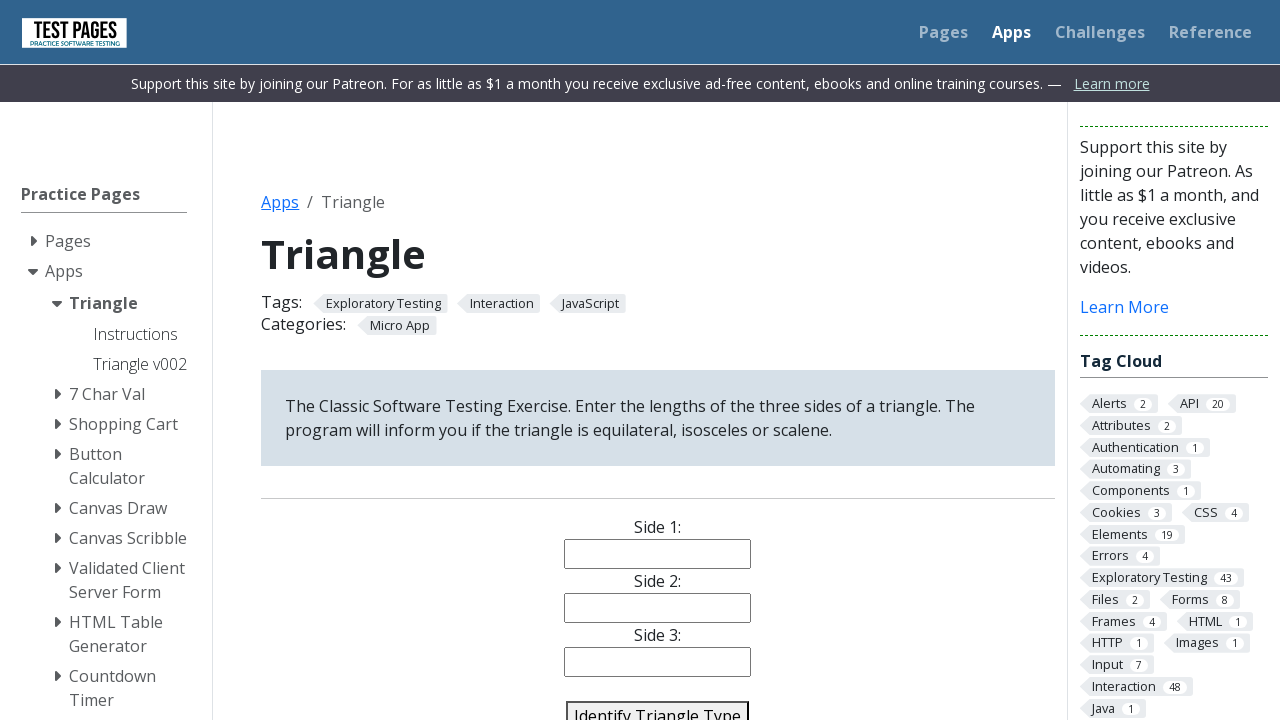

Filled side 1 input with value '13' on input[name='side1']
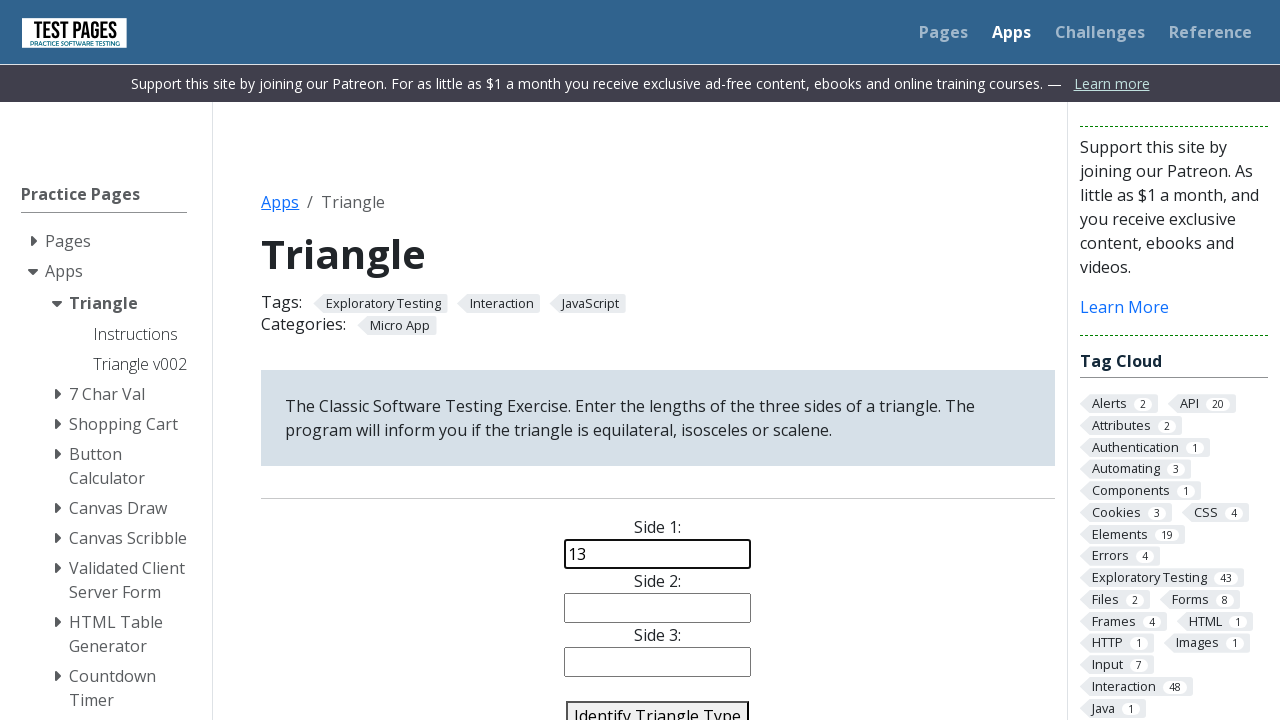

Filled side 2 input with value '26' on input[name='side2']
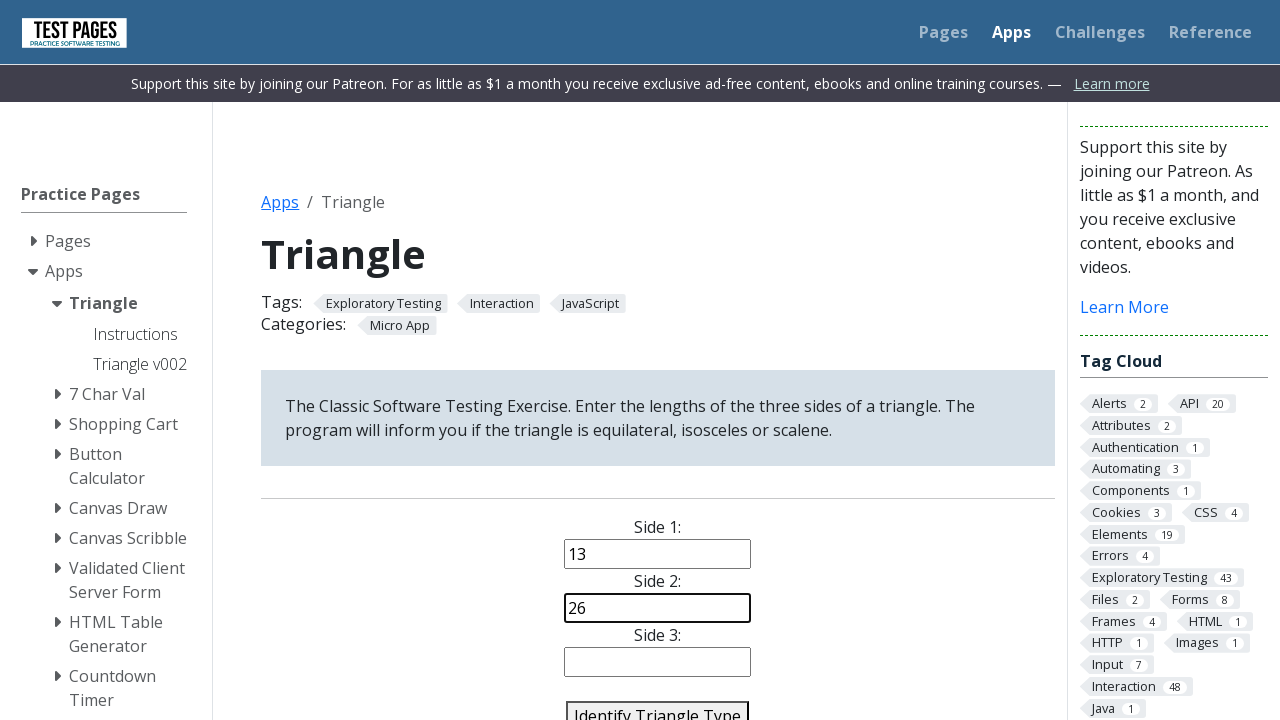

Filled side 3 input with value '40' on input[name='side3']
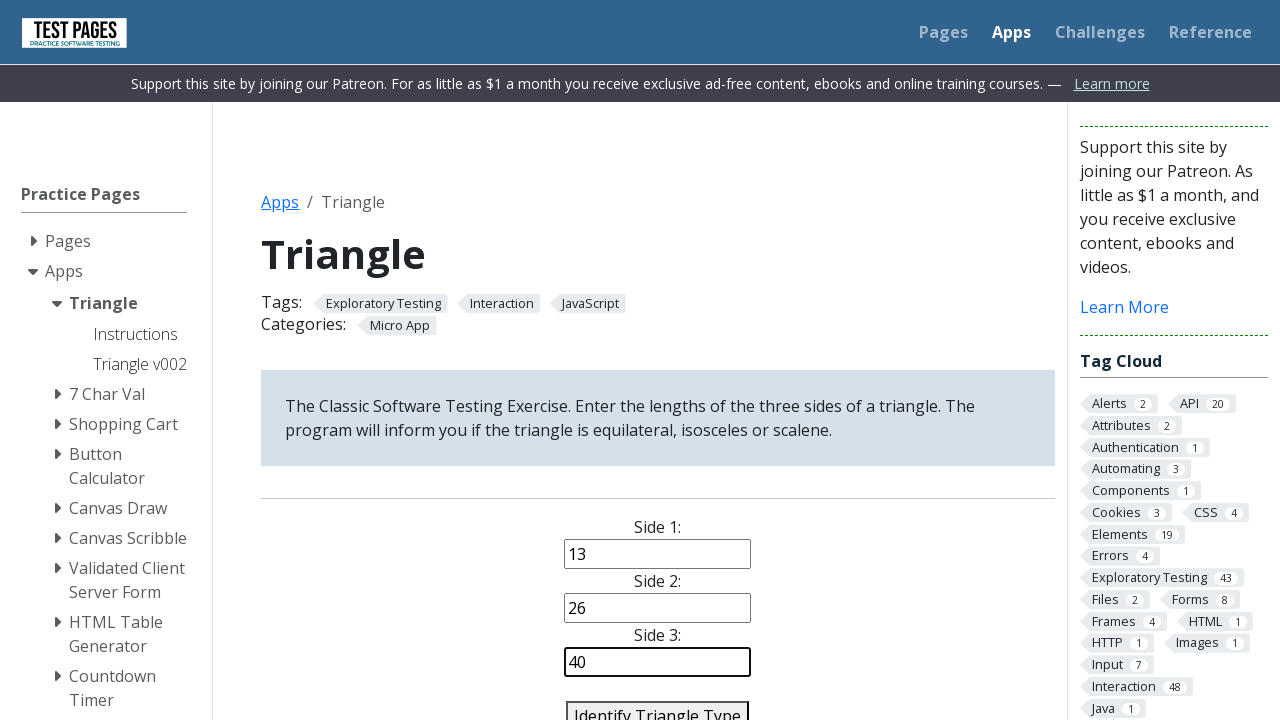

Clicked identify triangle button to classify the triangle at (658, 705) on #identify-triangle-action
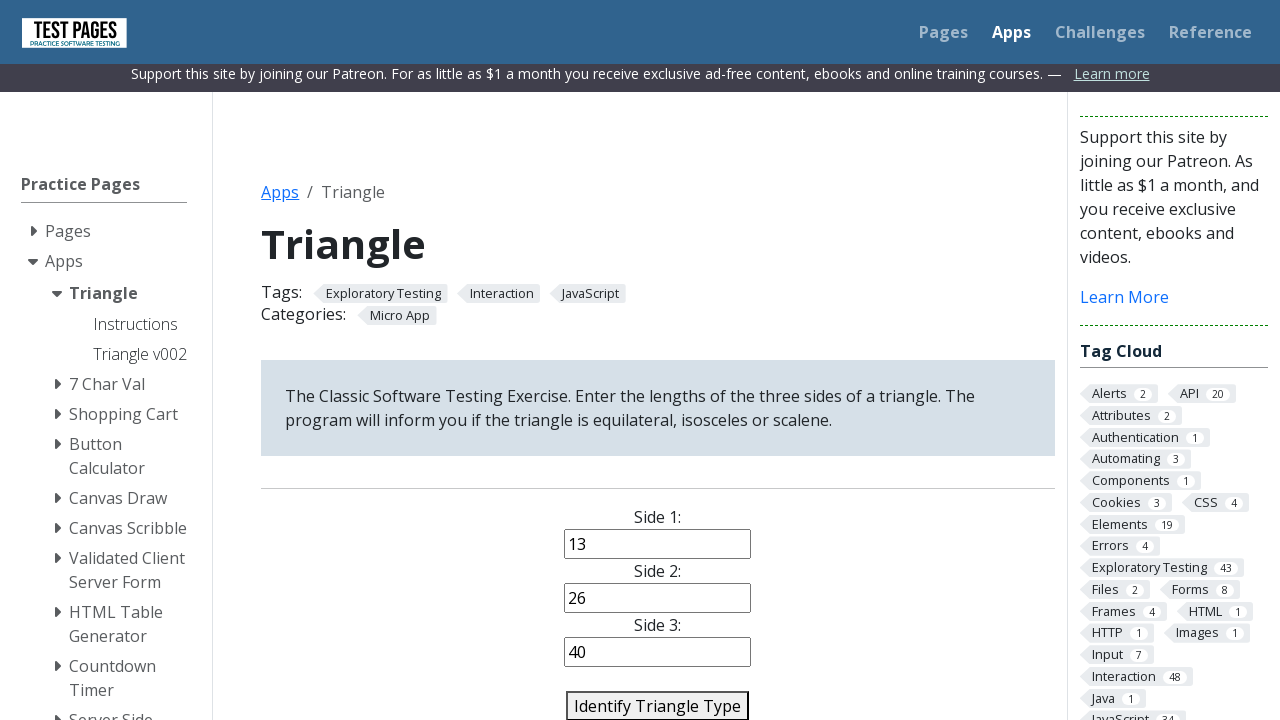

Triangle classification result appeared - sides (13, 26, 40) do not form a valid triangle
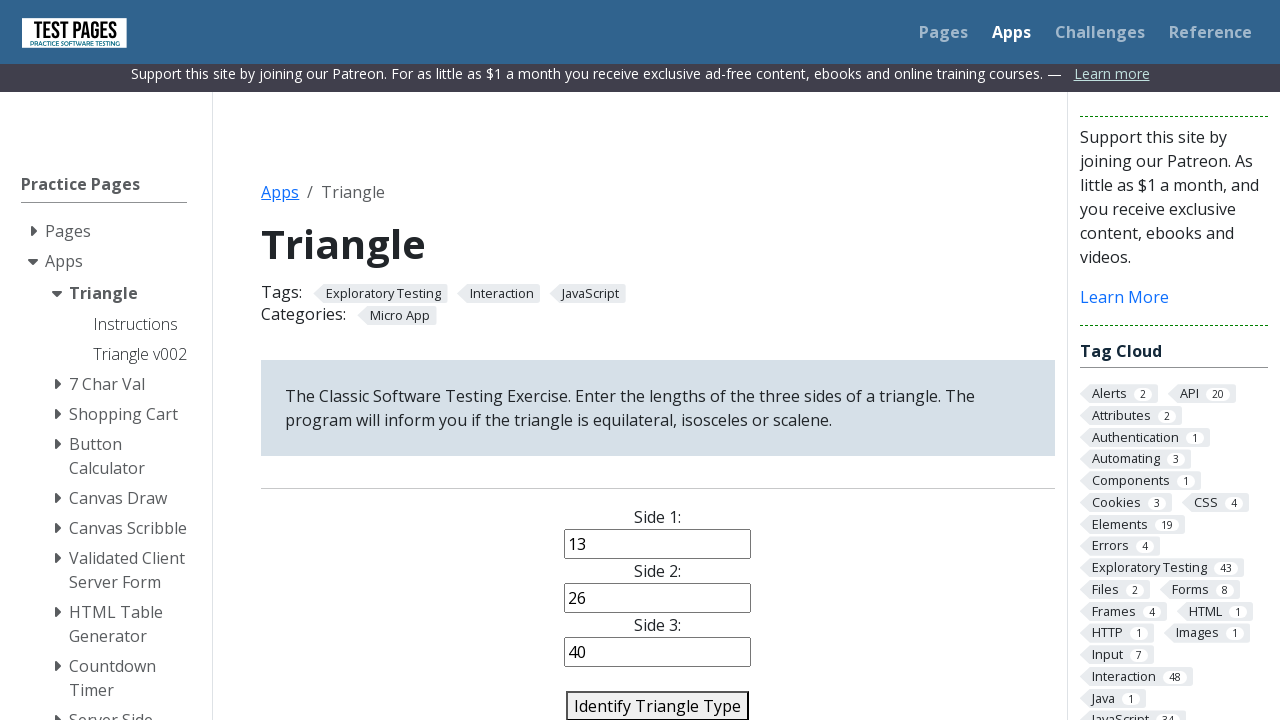

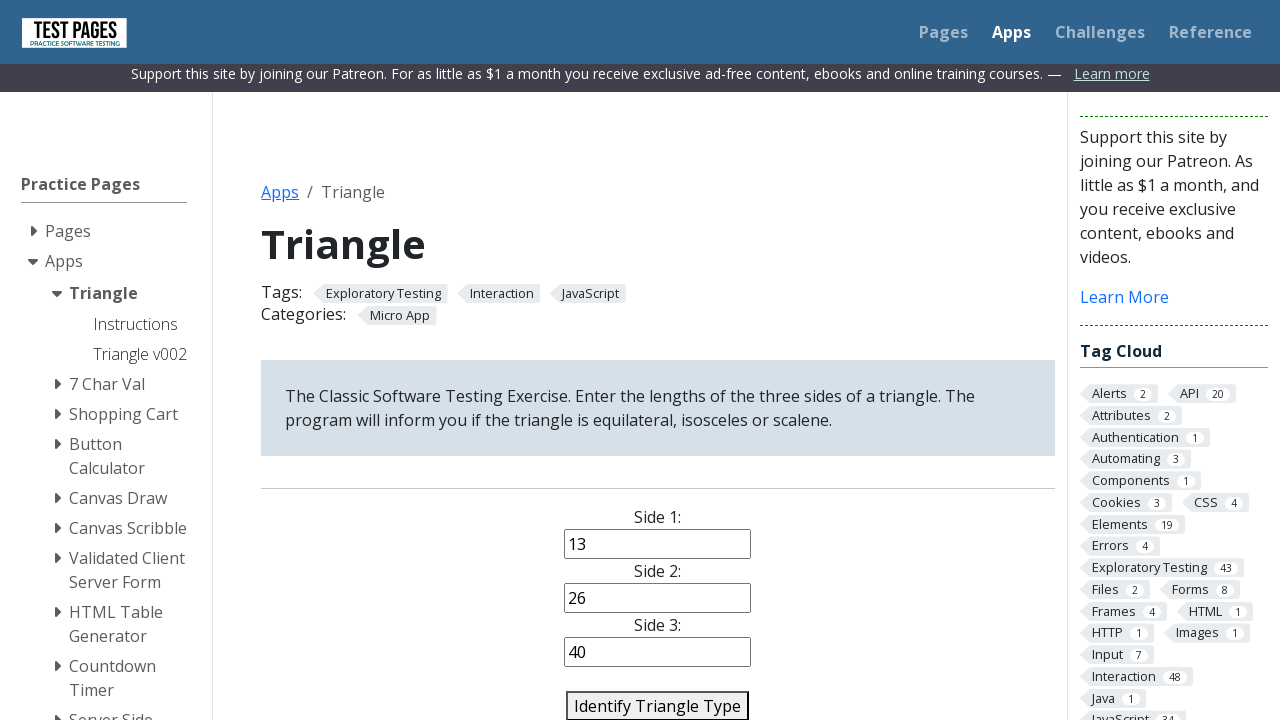